Tests the postal code search functionality on TheHealthLine.ca by entering a Canadian postal code and submitting the search form to find local health services.

Starting URL: https://www.thehealthline.ca/

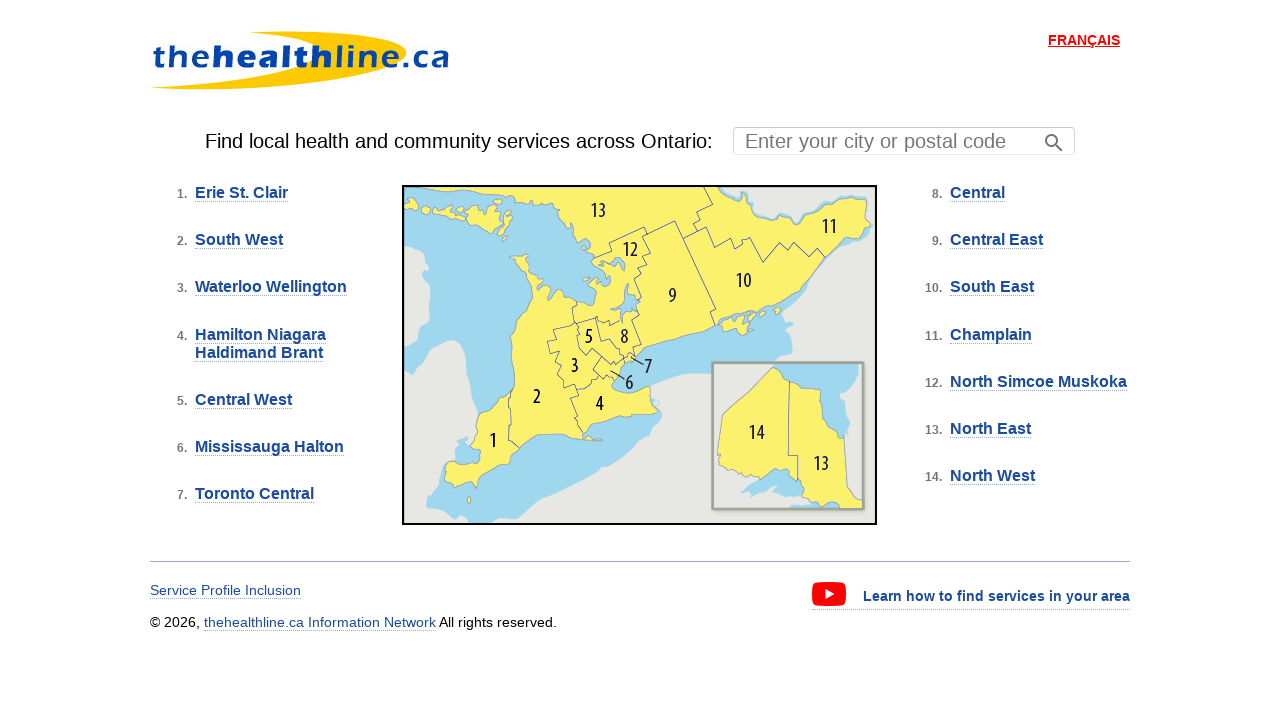

Filled postal code search field with Canadian postal code 'M5V 3L9' on #ctl00_ContentPlaceHolder2_txtPostalCodeSearch
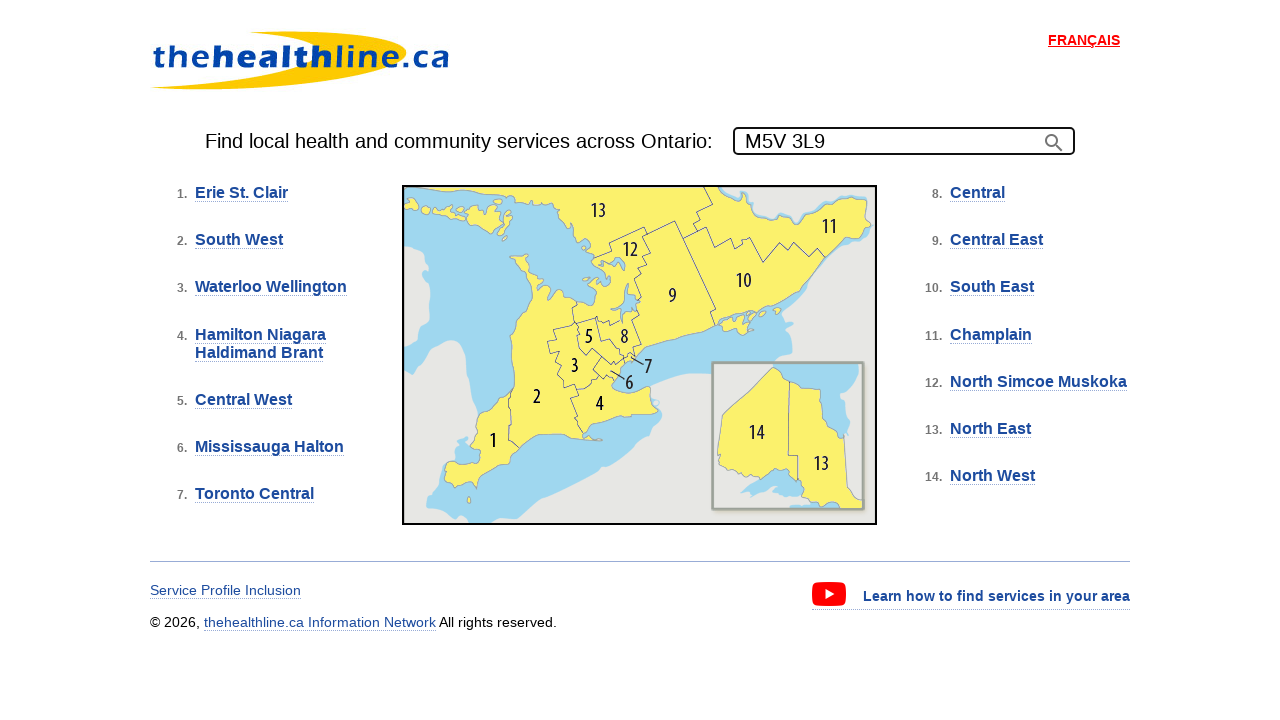

Pressed Enter to submit postal code search on #ctl00_ContentPlaceHolder2_txtPostalCodeSearch
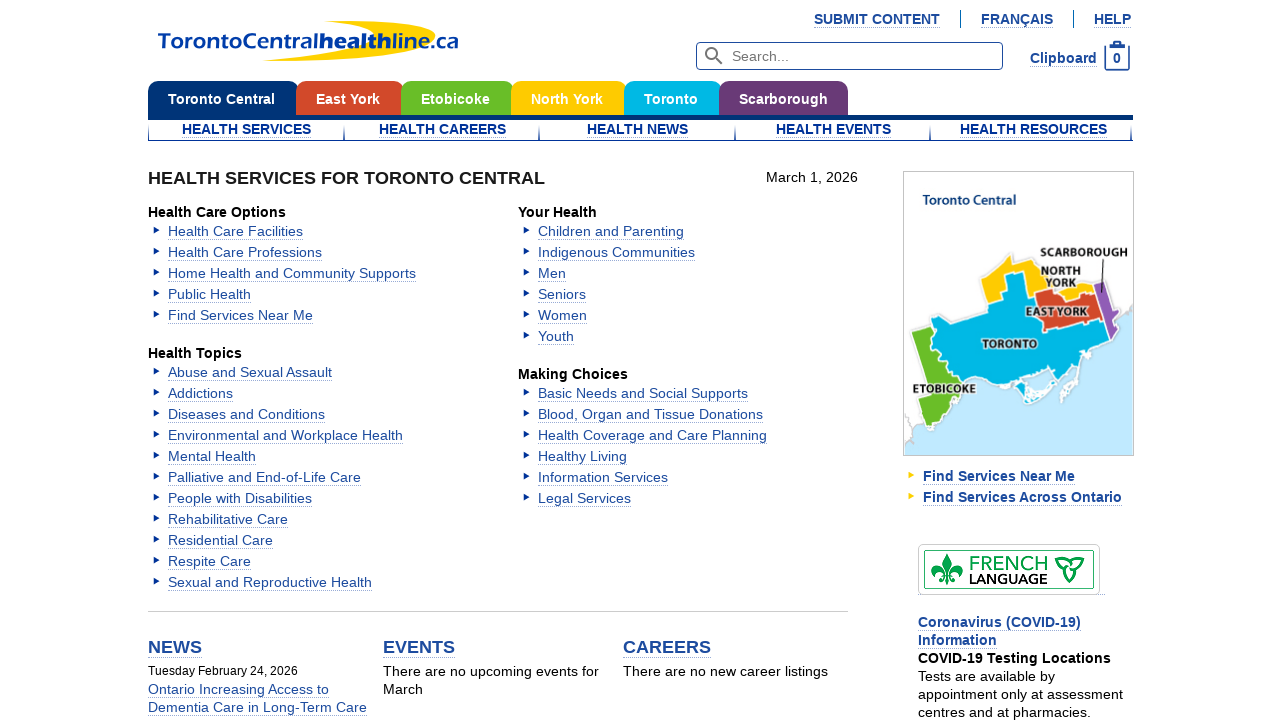

Waited for search results or error message to appear
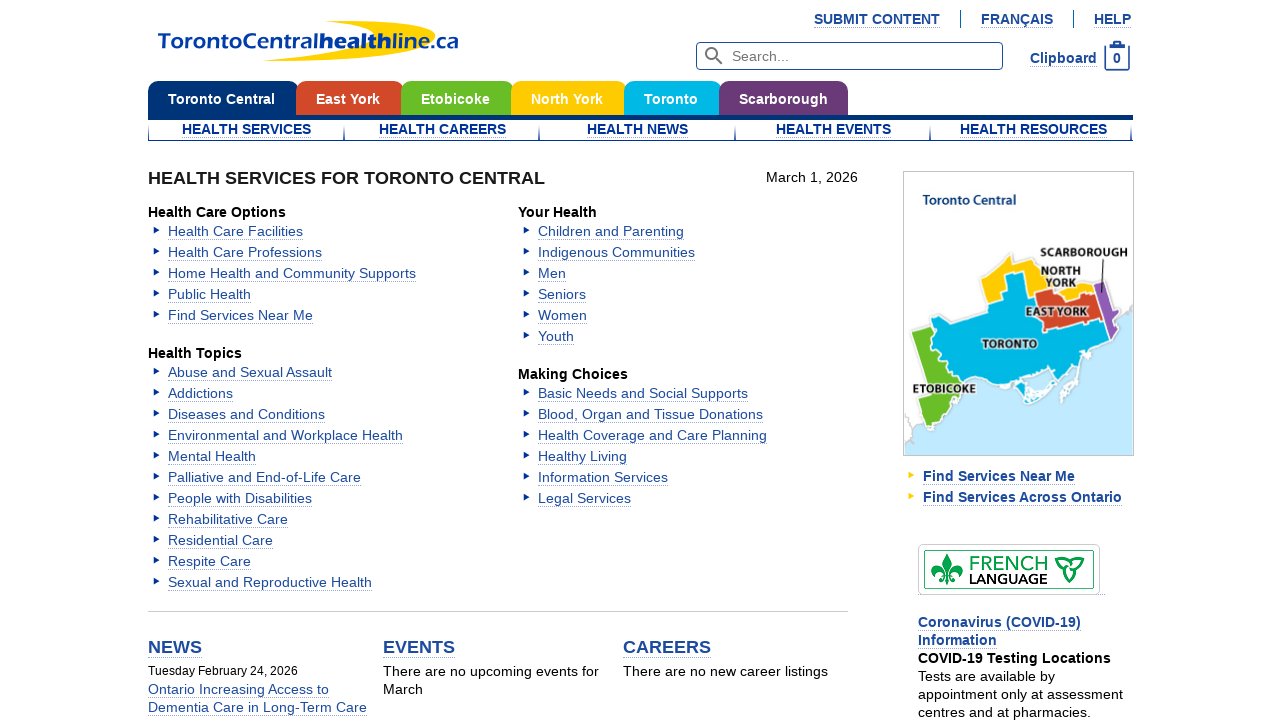

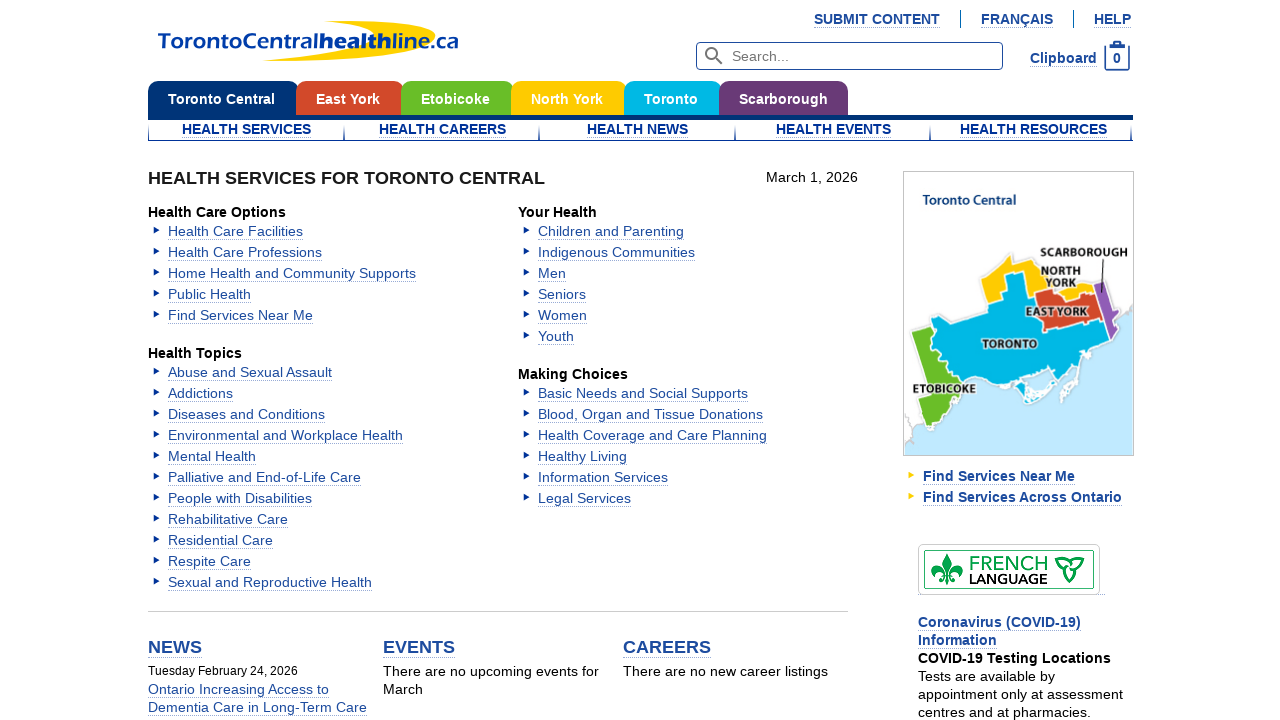